Tests product search functionality on an e-commerce practice site by searching for "ca", verifying the number of products displayed, and adding items to the cart.

Starting URL: https://rahulshettyacademy.com/seleniumPractise/#/

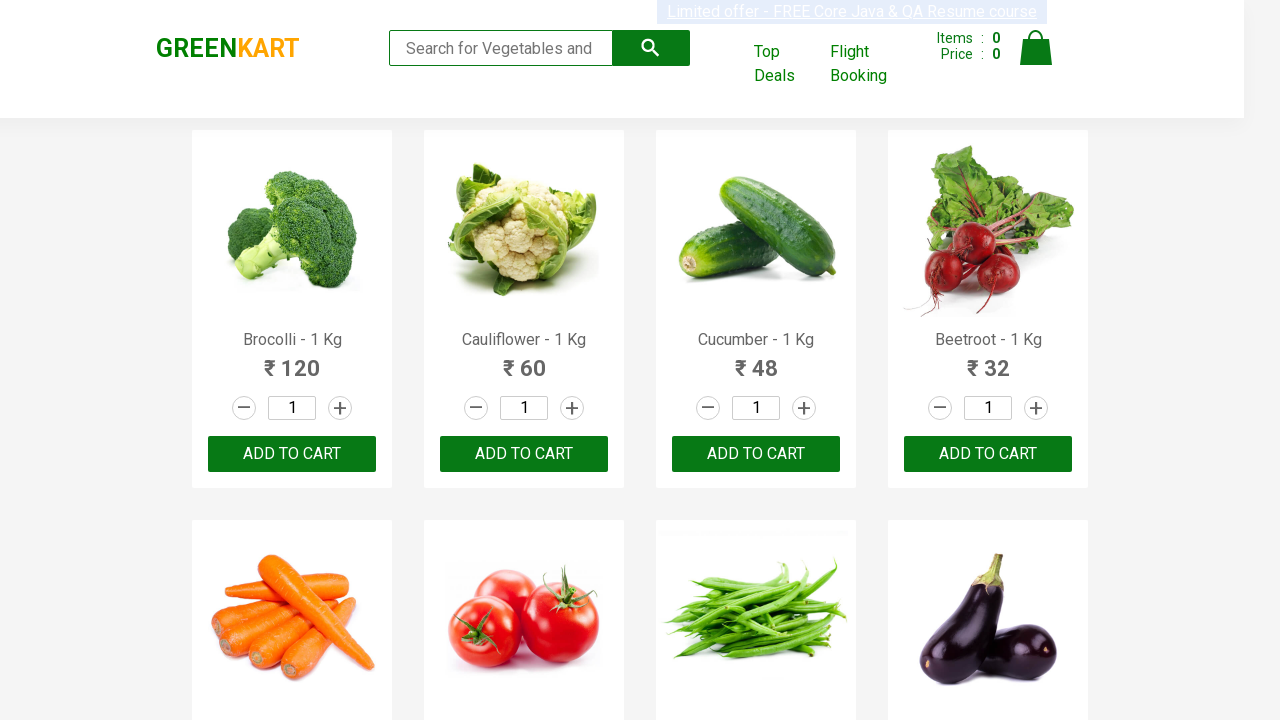

Filled search box with 'ca' on .search-keyword
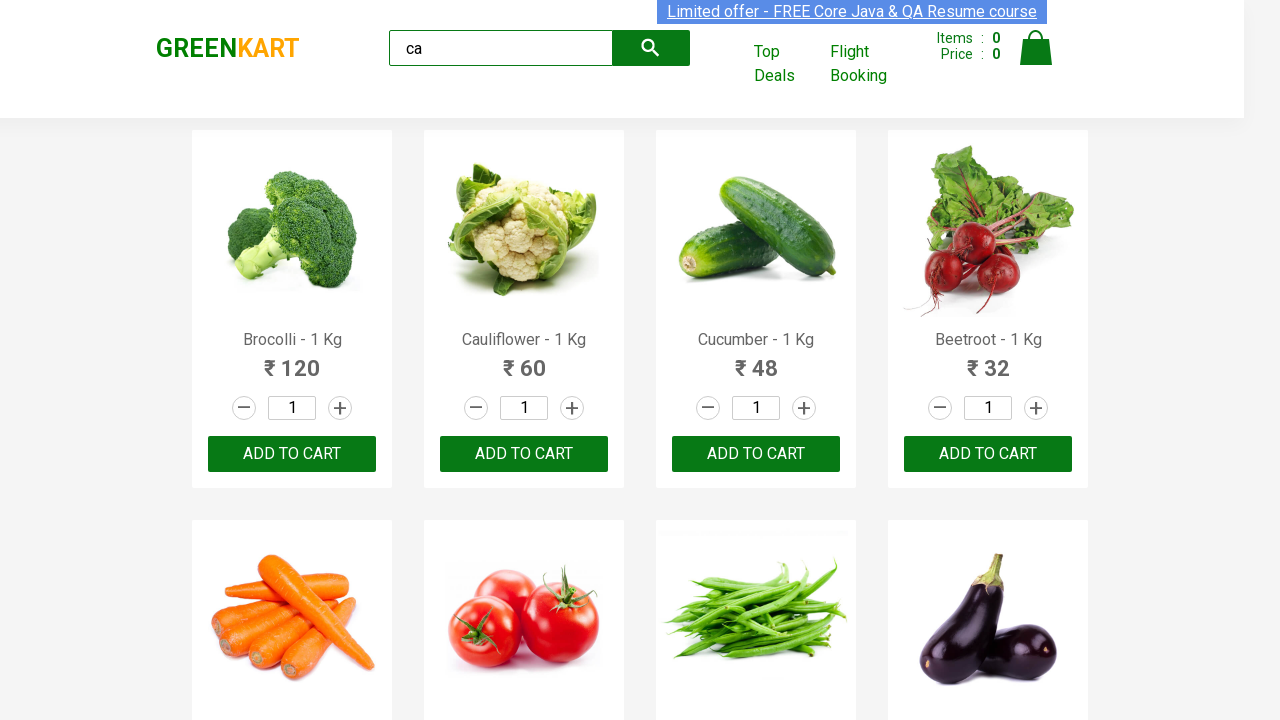

Waited 2 seconds for search results to load
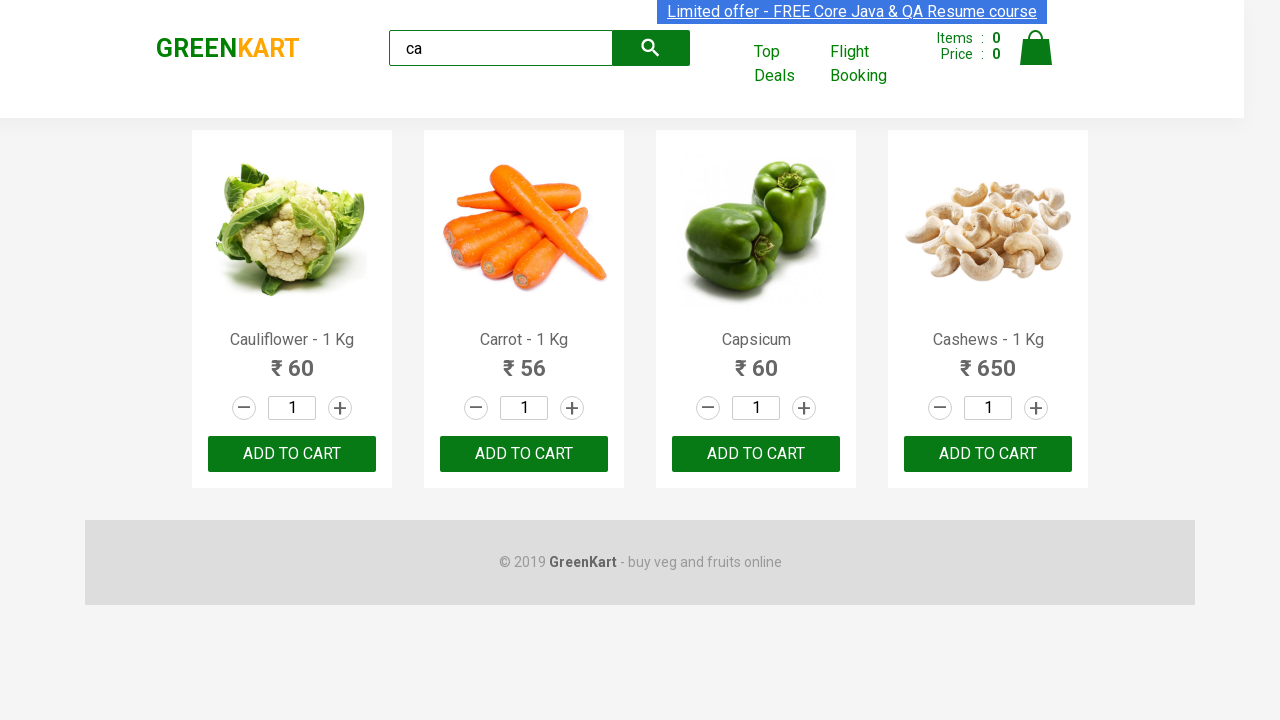

Product elements loaded on page
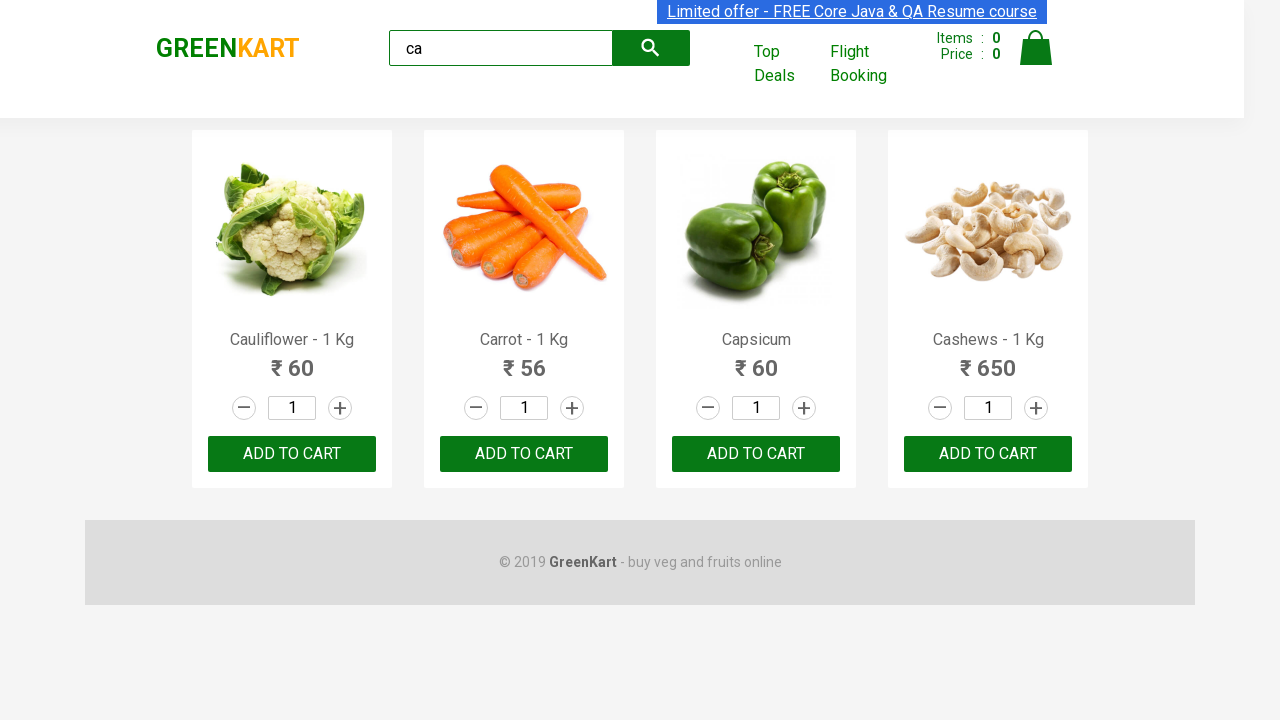

Clicked ADD TO CART button on 3rd product (using nth-child selector) at (756, 454) on :nth-child(3) > .product-action > button
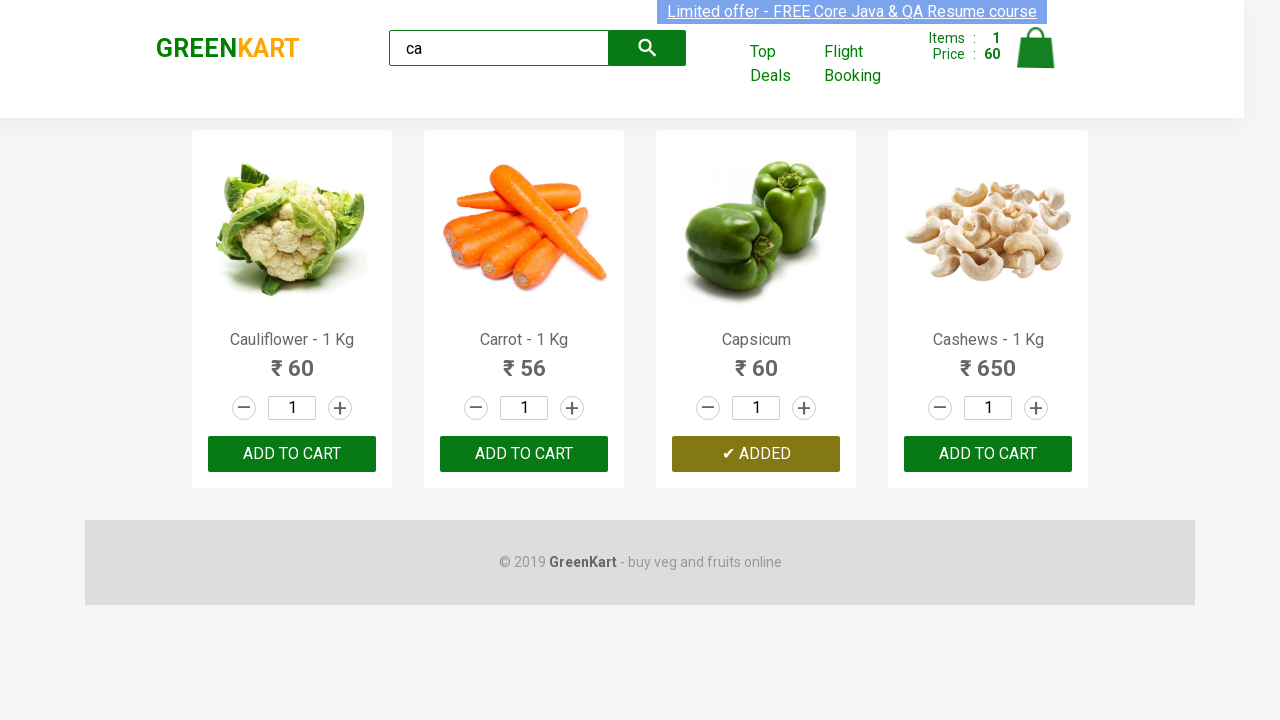

Clicked ADD TO CART button on 3rd product (using index selector) at (756, 454) on .products .product >> nth=2 >> text=ADD TO CART
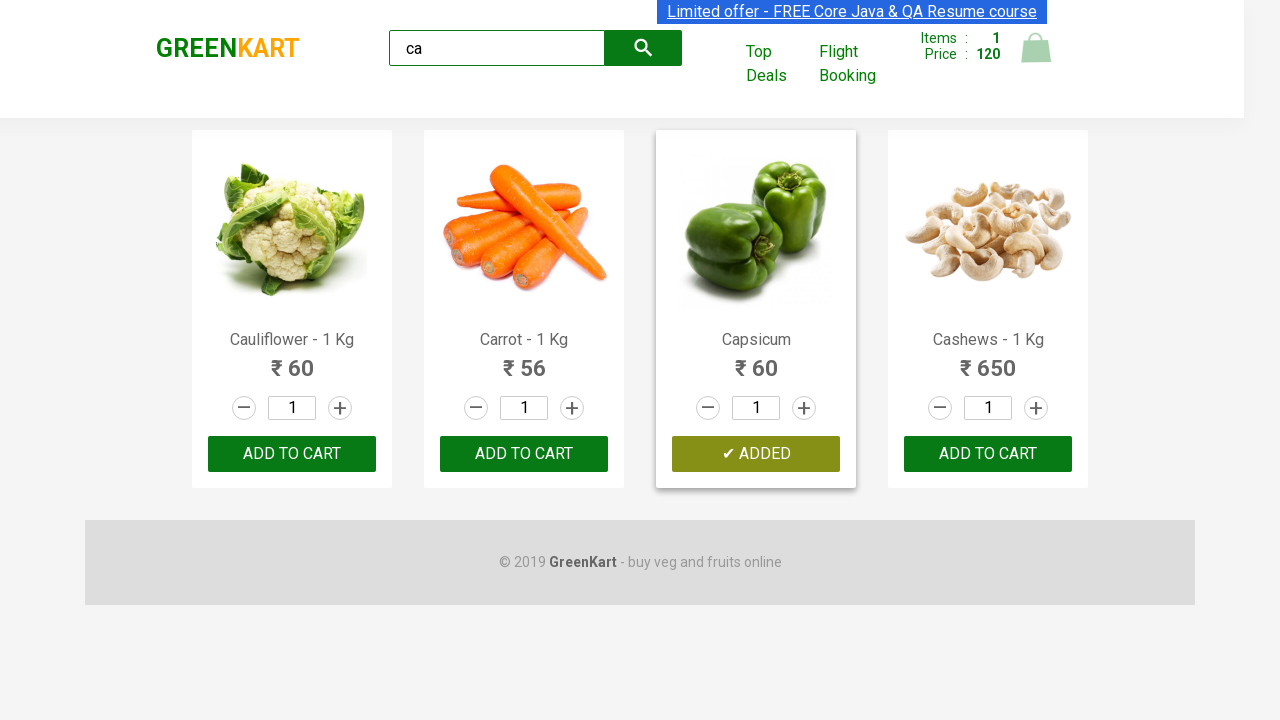

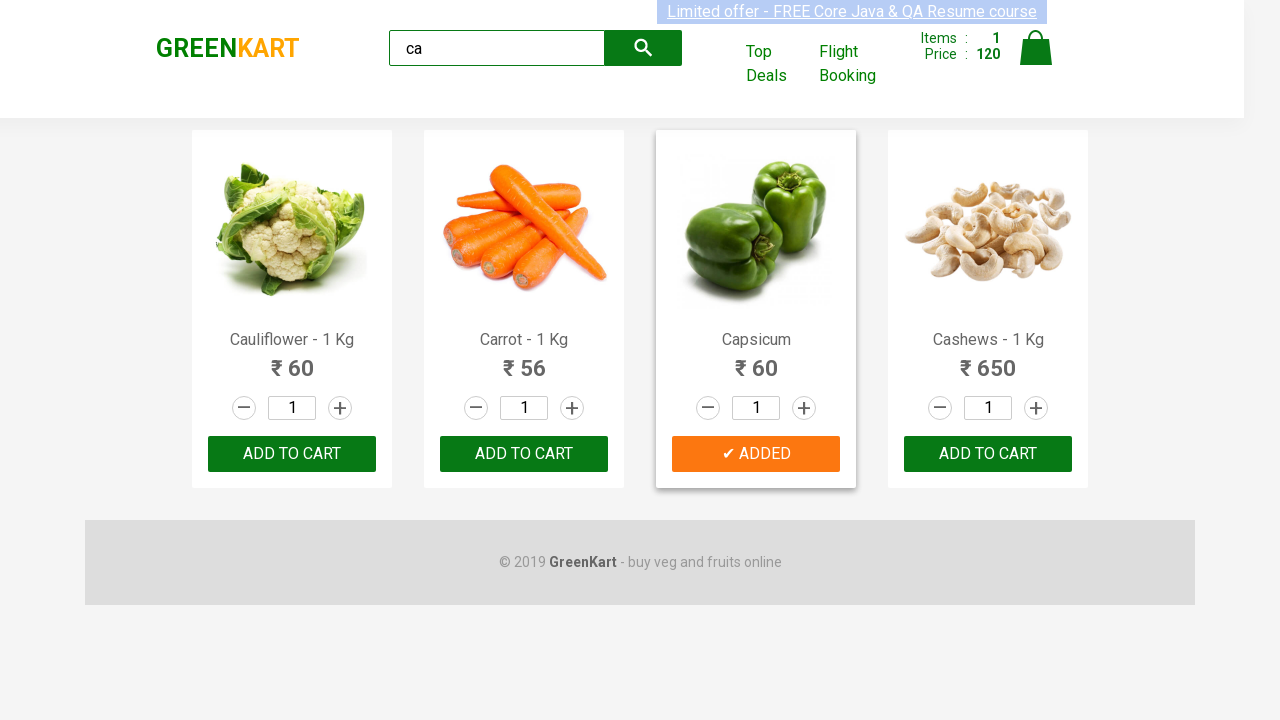